Tests redirection and HTTP status codes by clicking redirect link and navigating through status code pages (200, 301, 404, 500)

Starting URL: https://the-internet.herokuapp.com/redirector

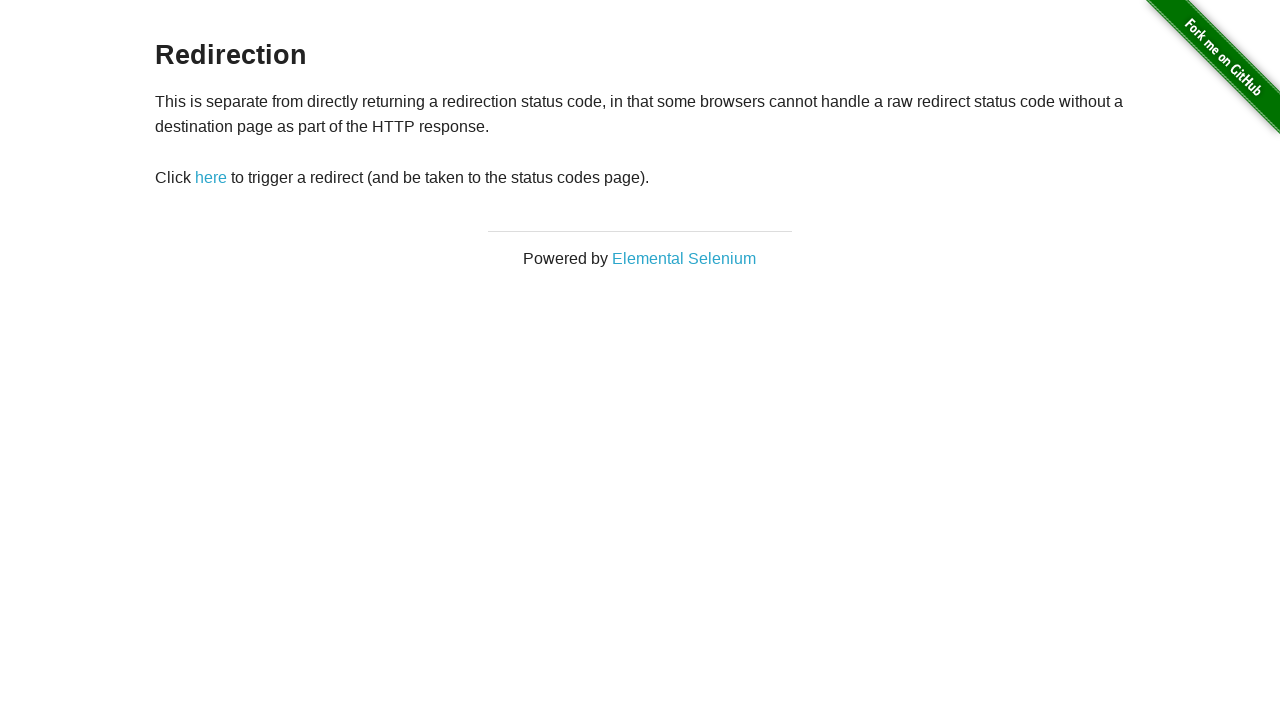

Waited for redirect link to be visible
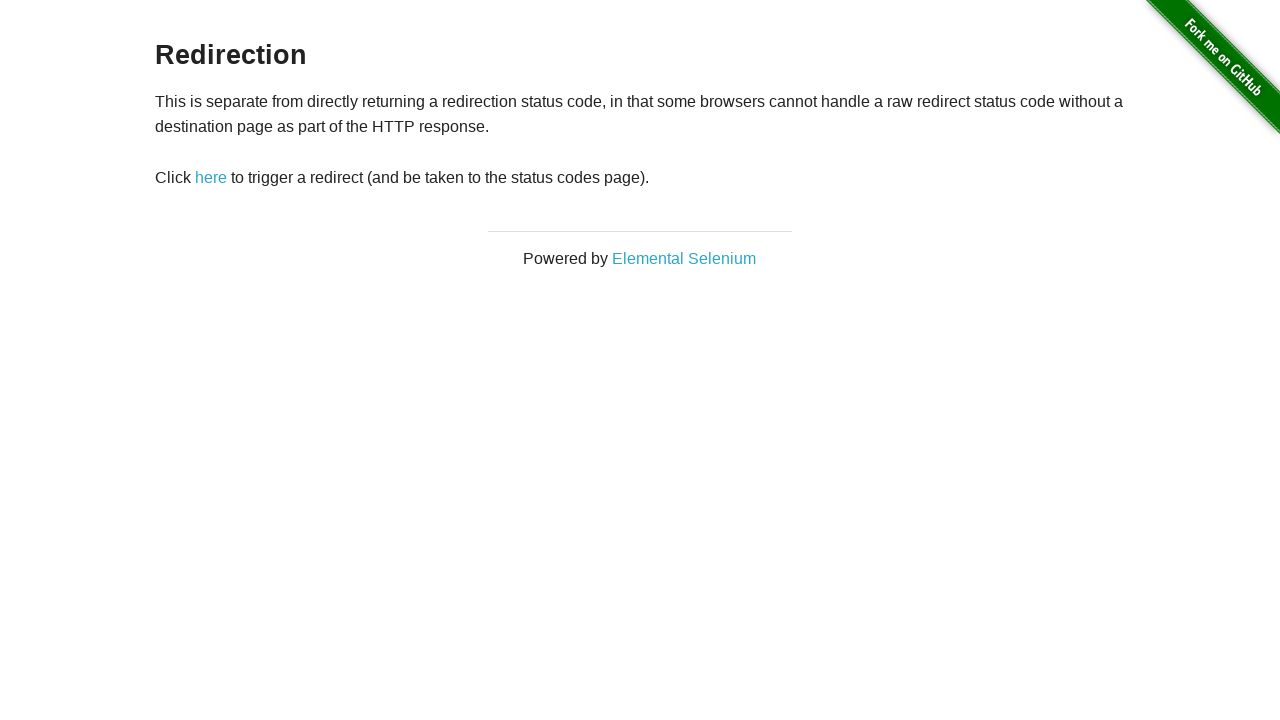

Clicked redirect link at (211, 178) on #redirect
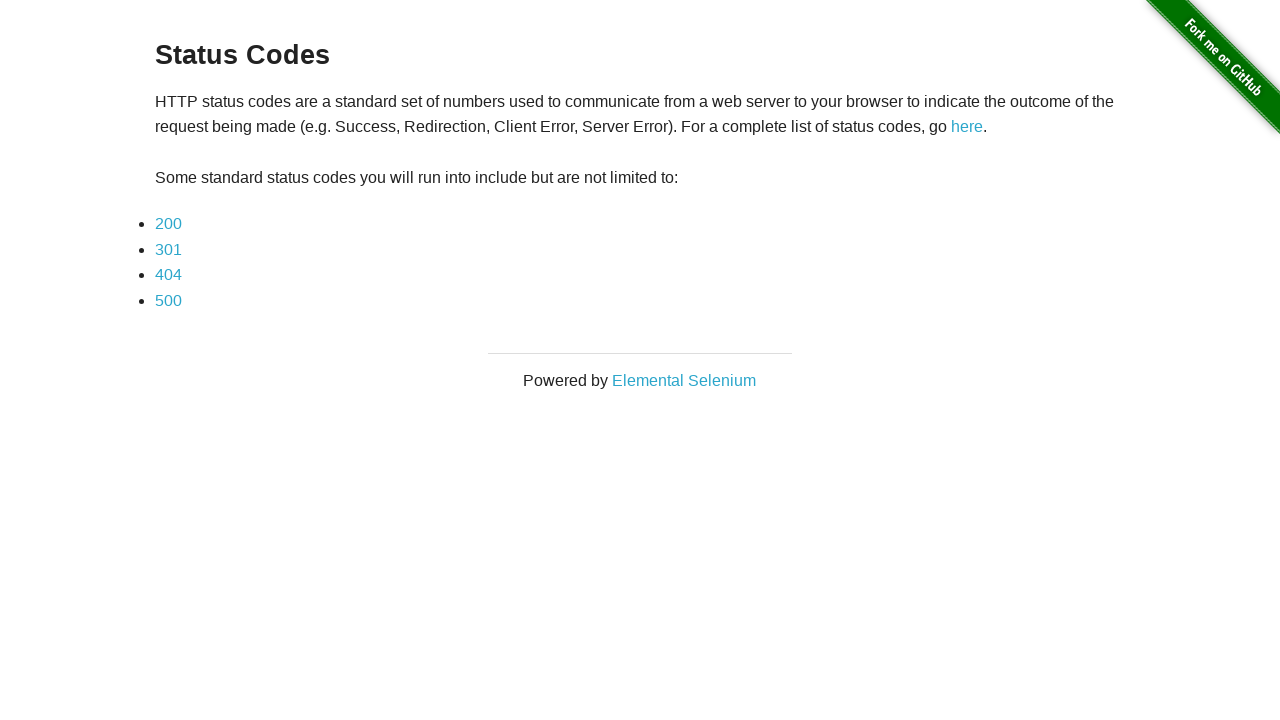

Verified redirect navigated to status codes page
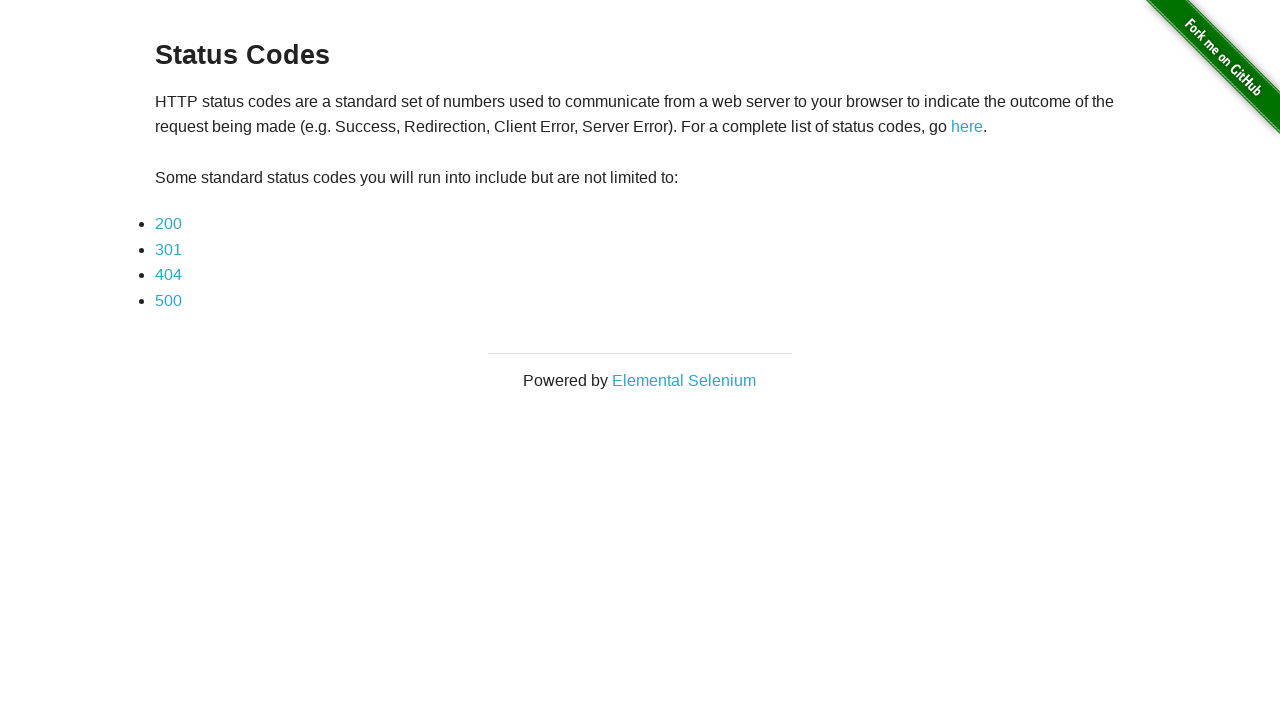

Waited for status 200 link to be visible
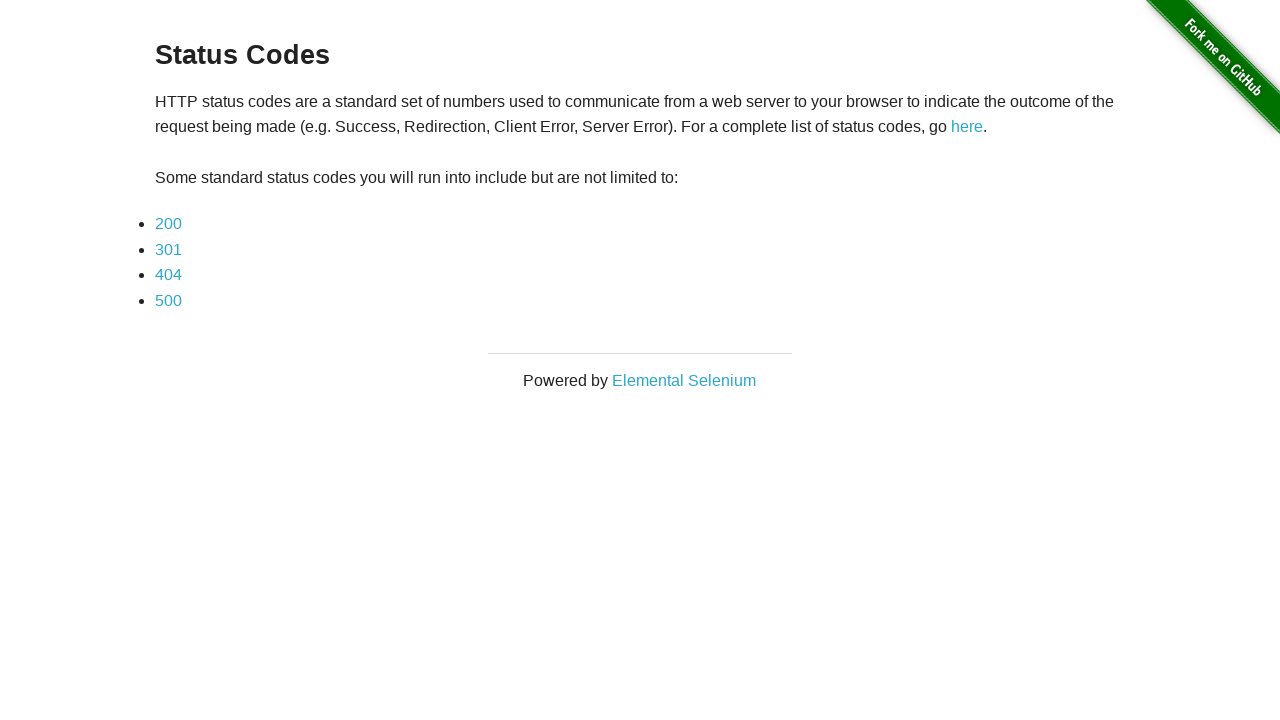

Clicked status 200 link at (168, 224) on xpath=//*[@id='content']/div/ul/li[1]/a
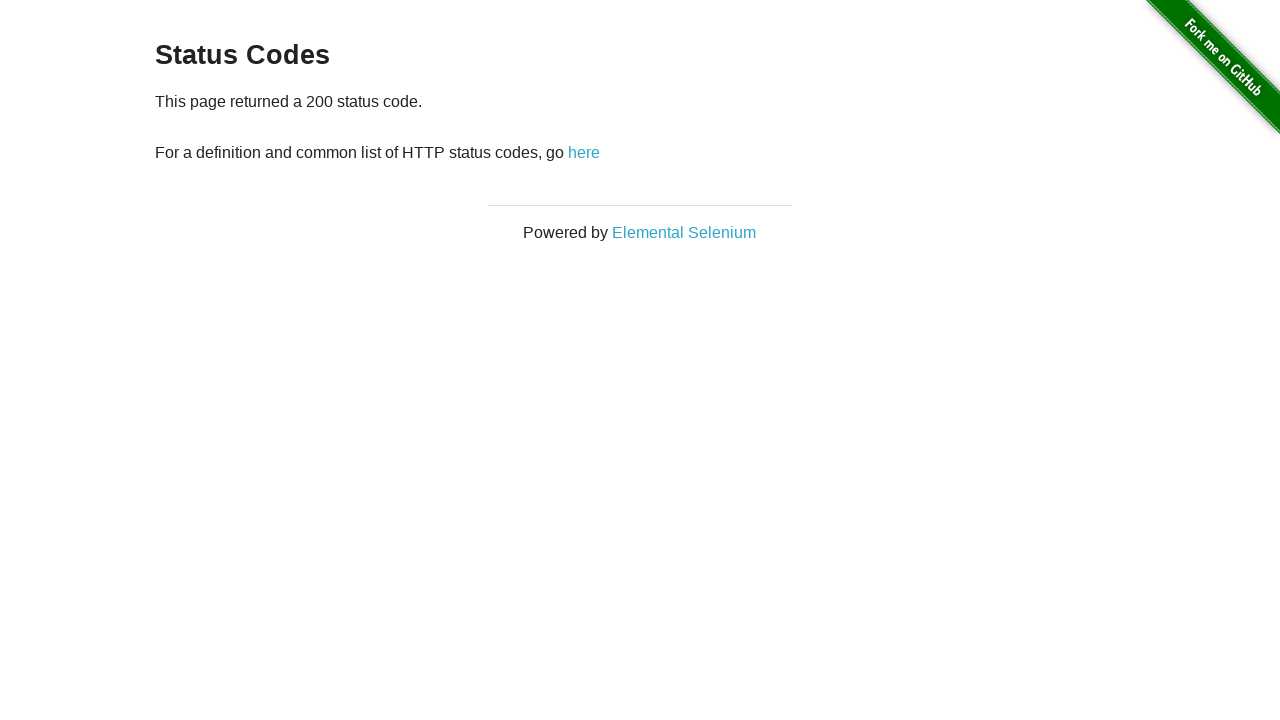

Waited for status code message to load
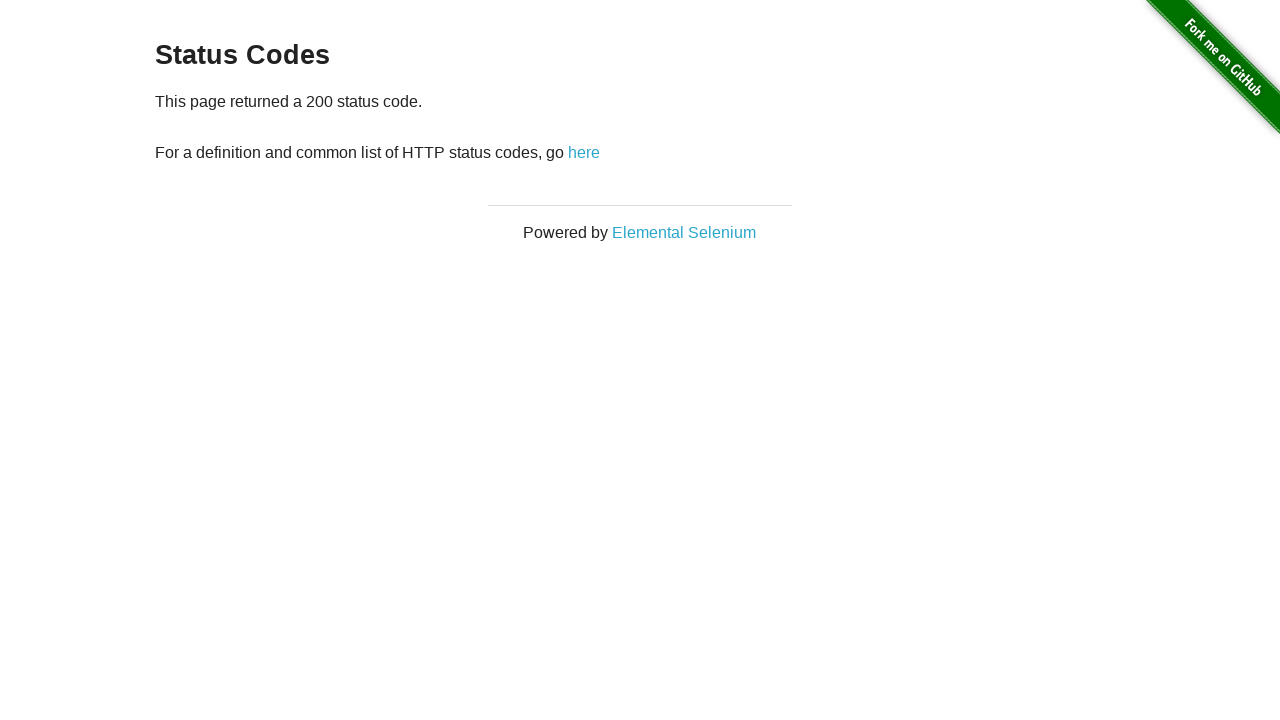

Verified HTTP 200 status code message
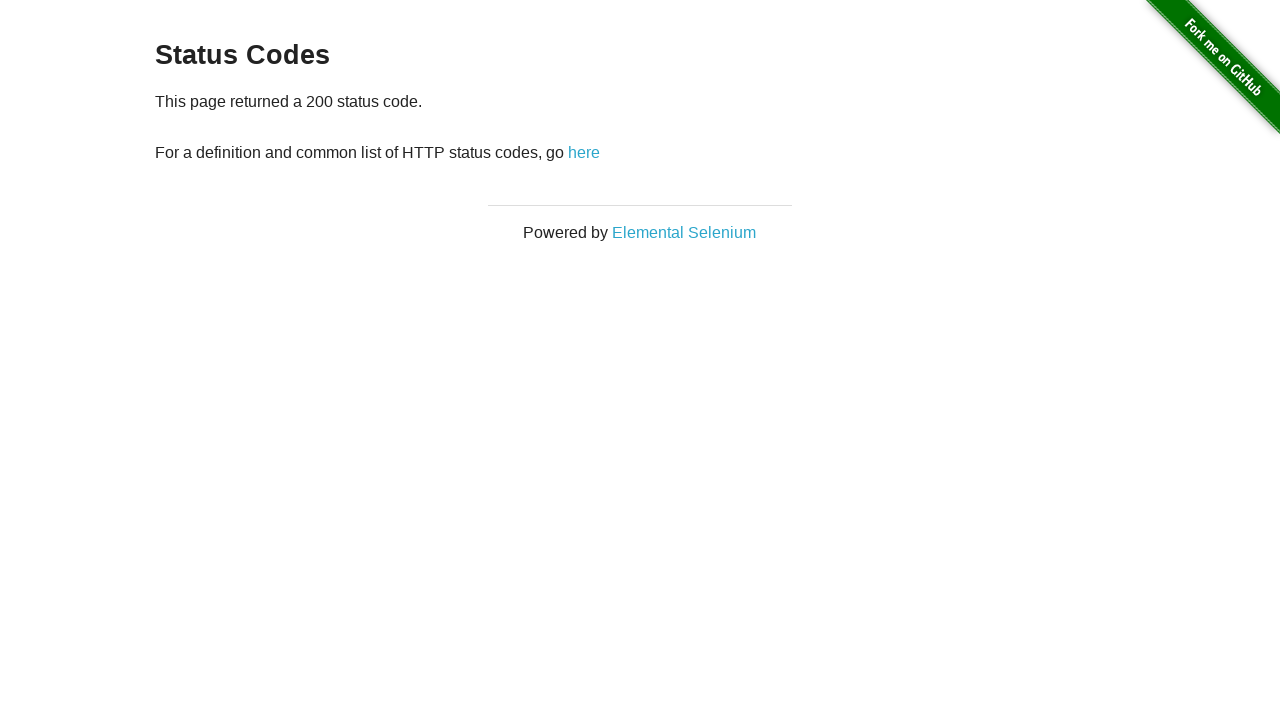

Navigated back to status codes page from 200 page
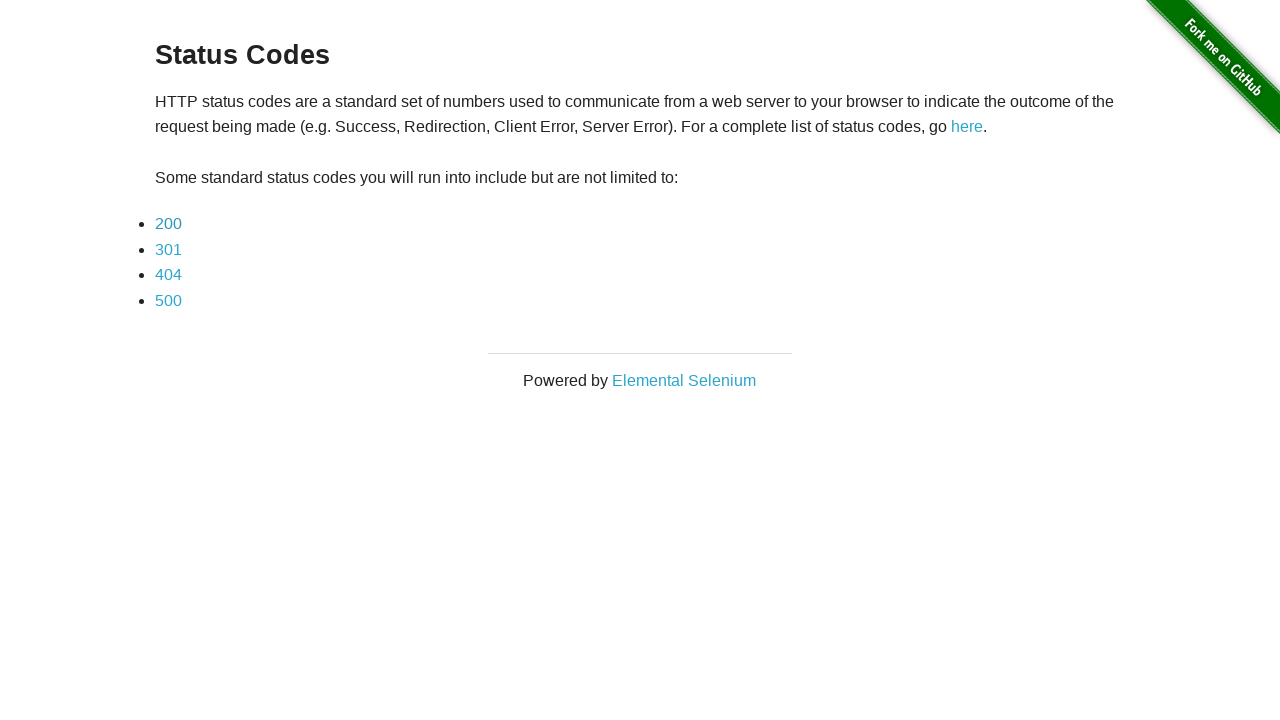

Waited for status 301 link to be visible
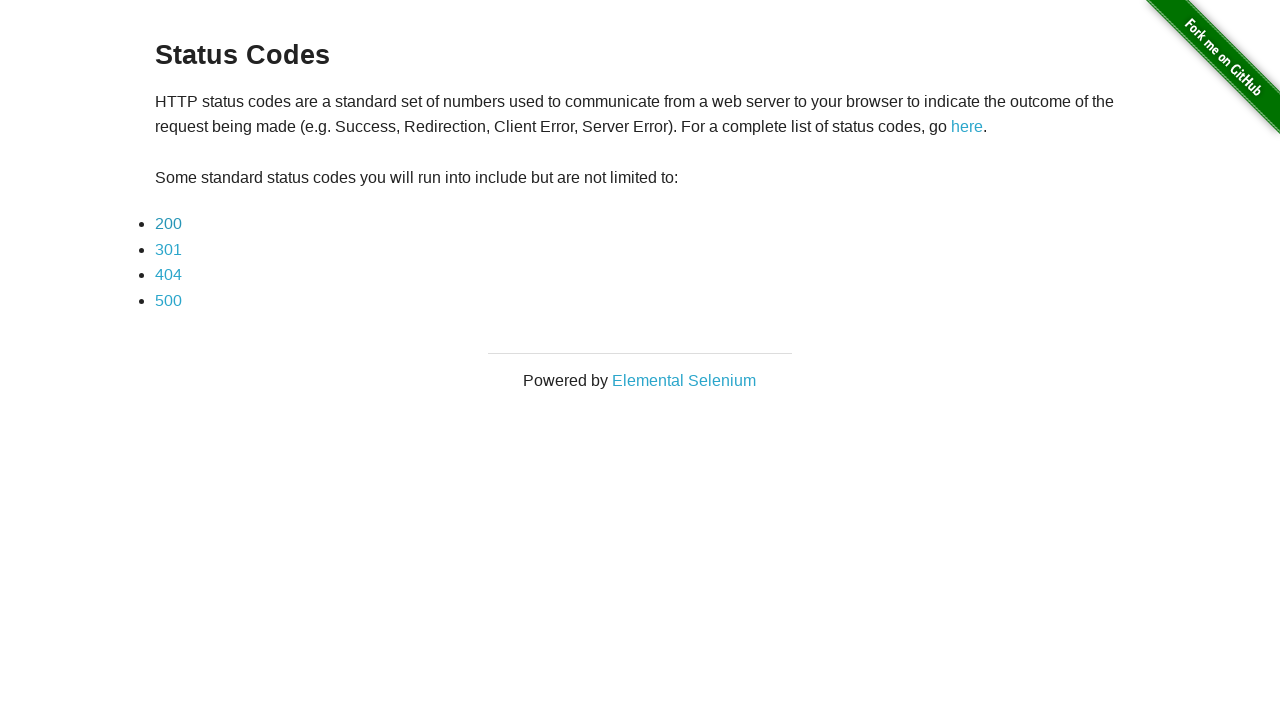

Clicked status 301 link at (168, 249) on xpath=//*[@id='content']/div/ul/li[2]/a
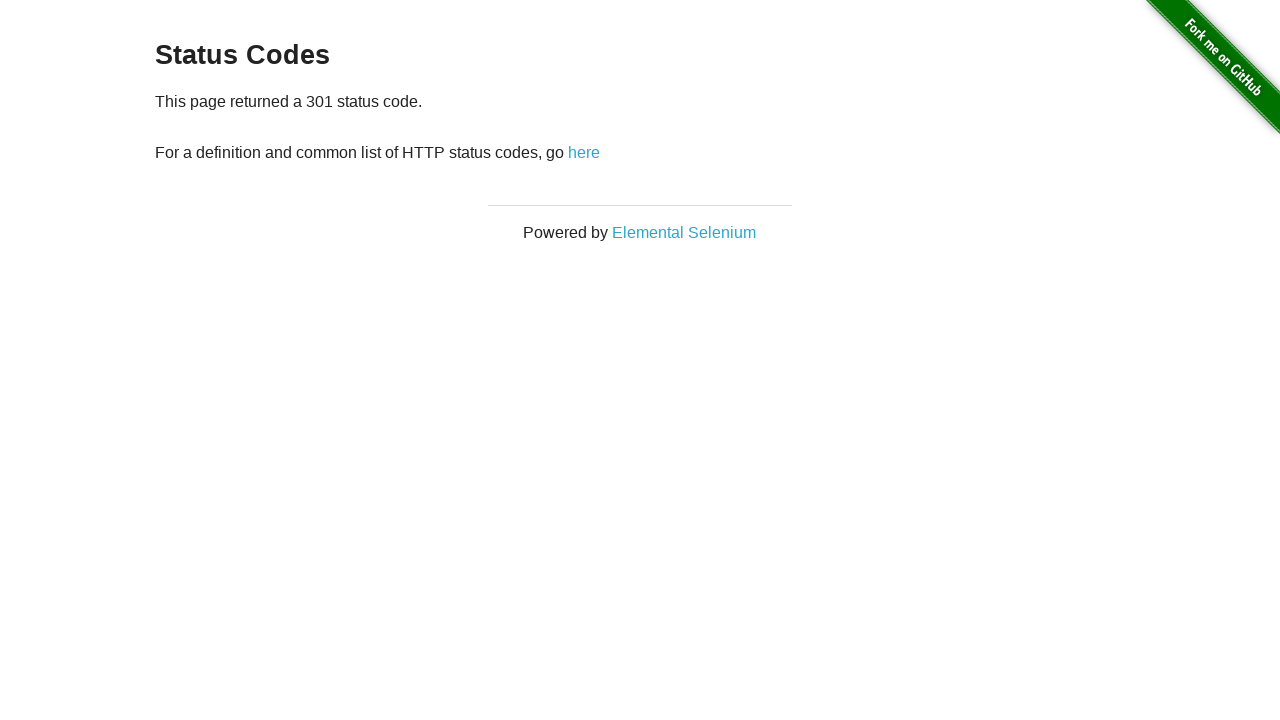

Waited for status code message to load
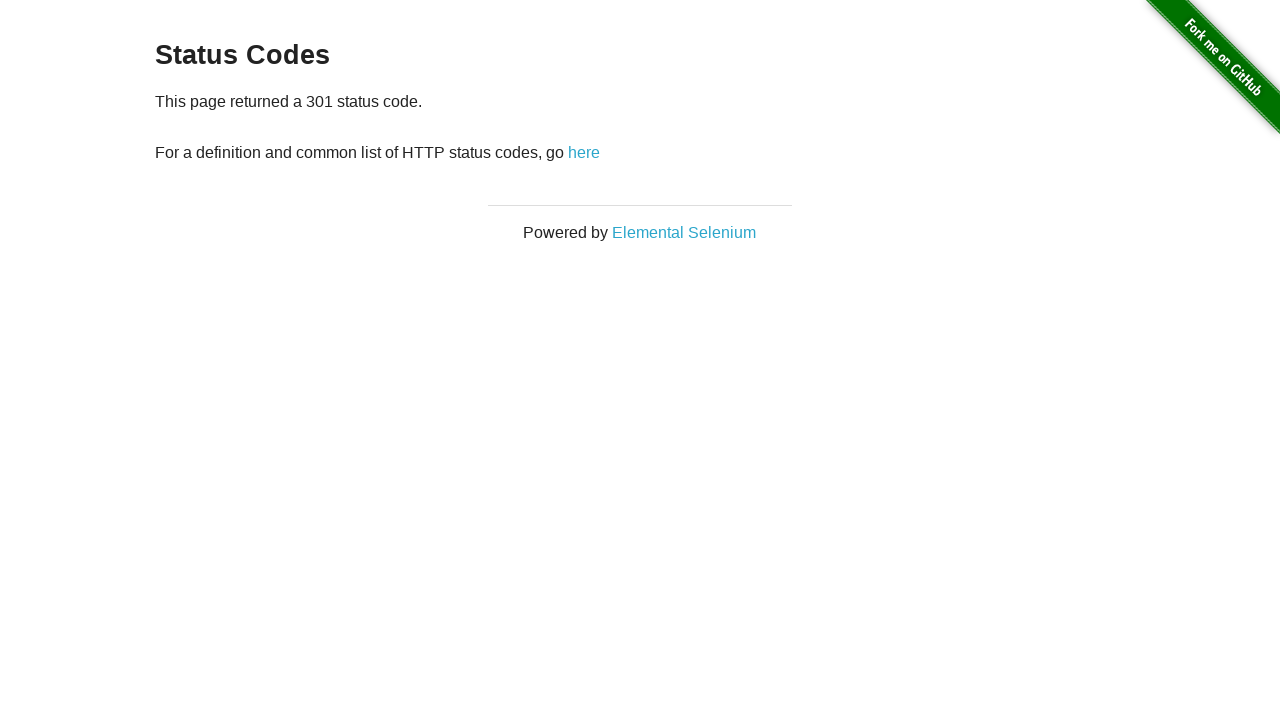

Verified HTTP 301 status code message
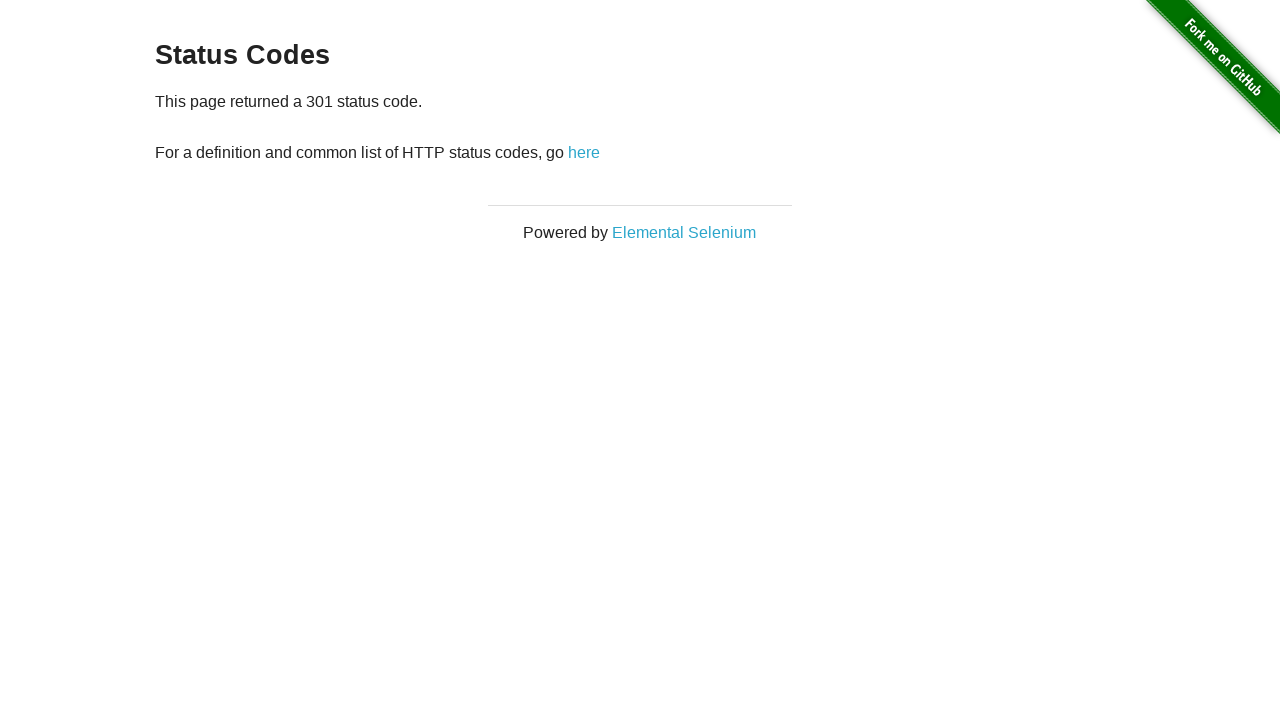

Navigated back to status codes page from 301 page
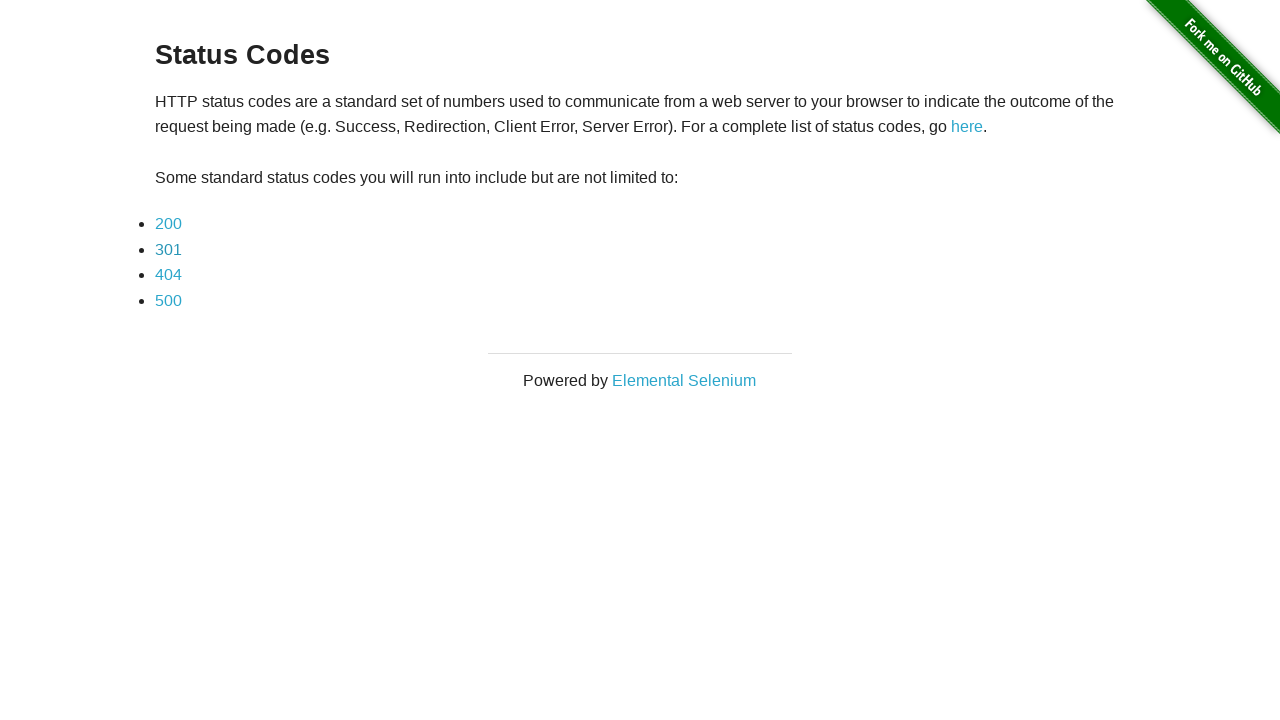

Waited for status 404 link to be visible
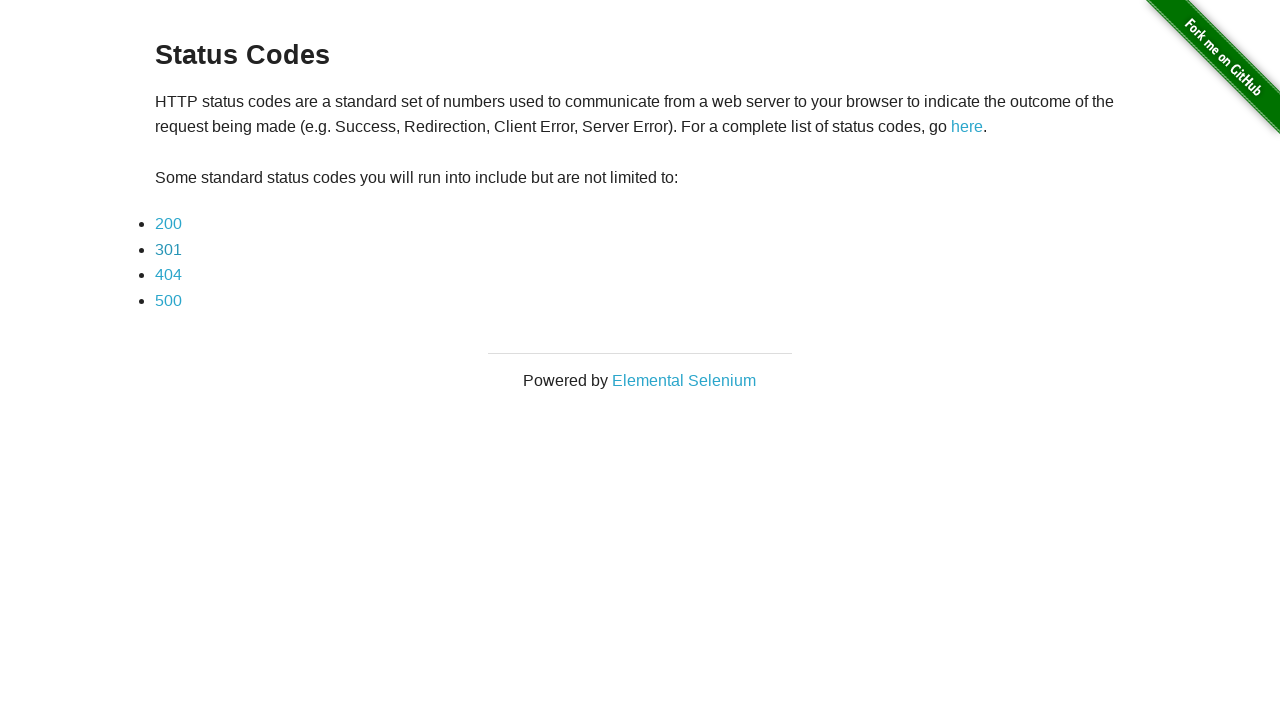

Clicked status 404 link at (168, 275) on xpath=//*[@id='content']/div/ul/li[3]/a
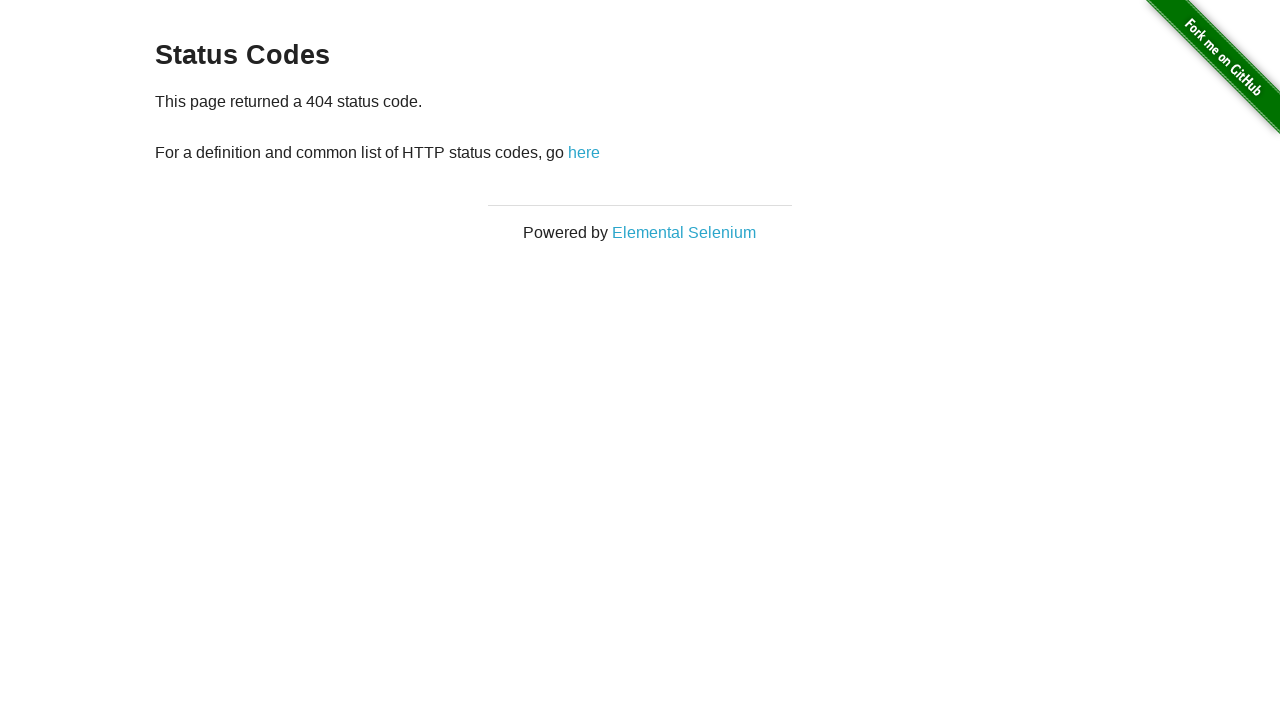

Waited for status code message to load
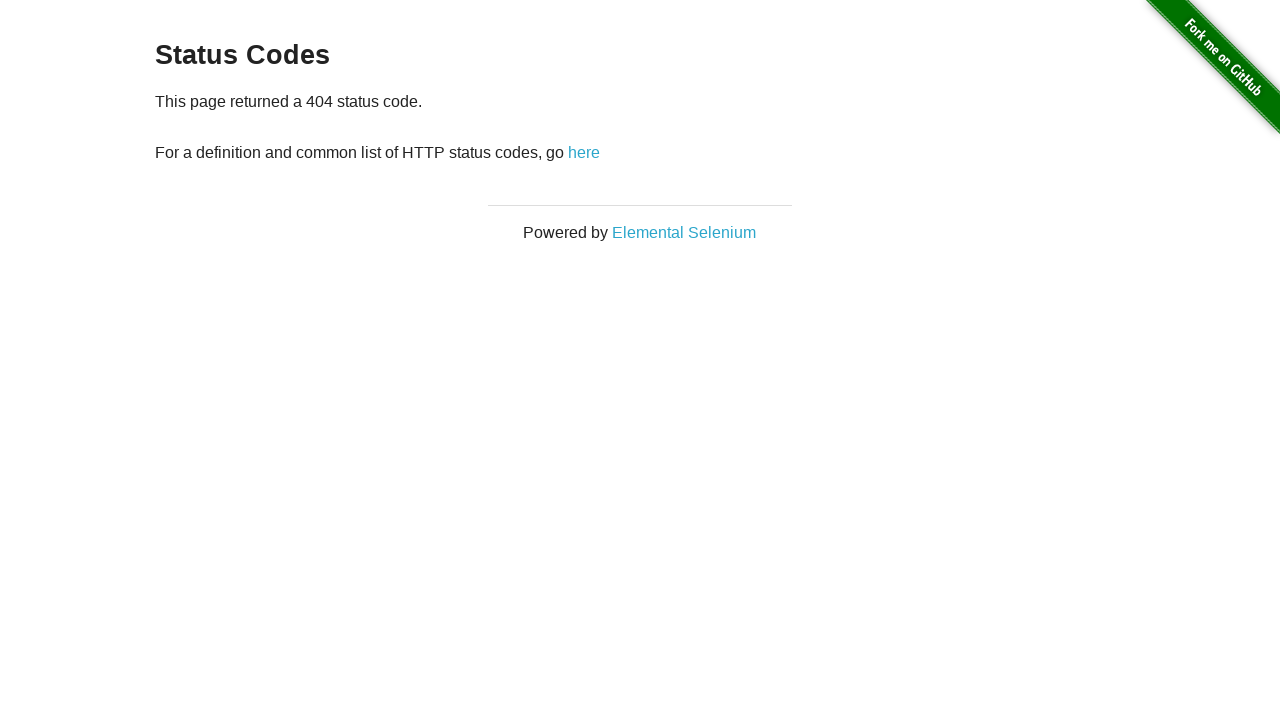

Verified HTTP 404 status code message
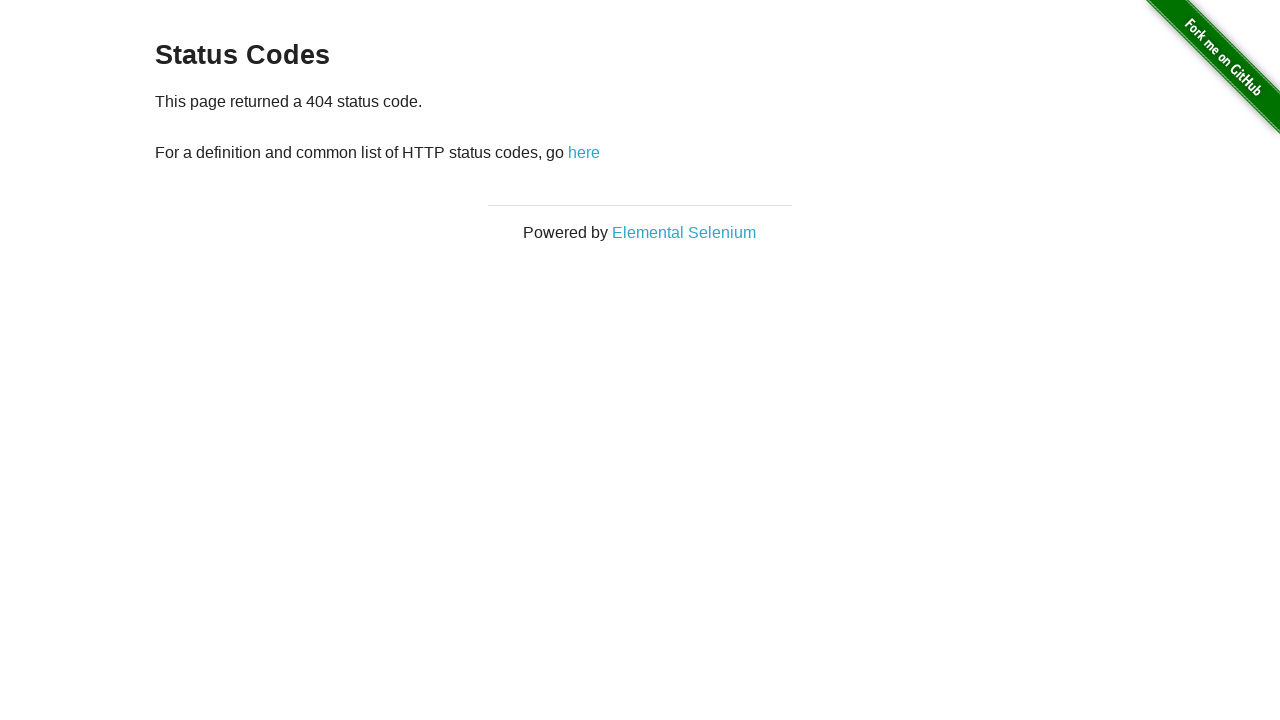

Navigated back to status codes page from 404 page
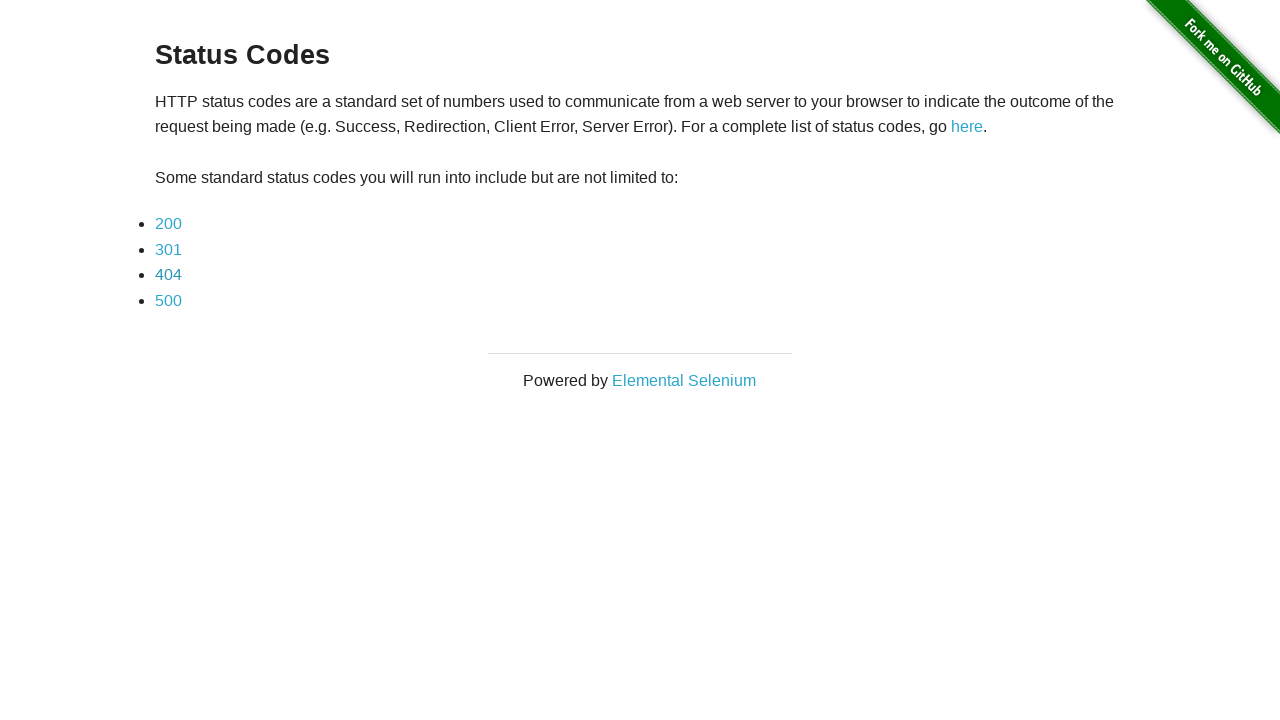

Waited for status 500 link to be visible
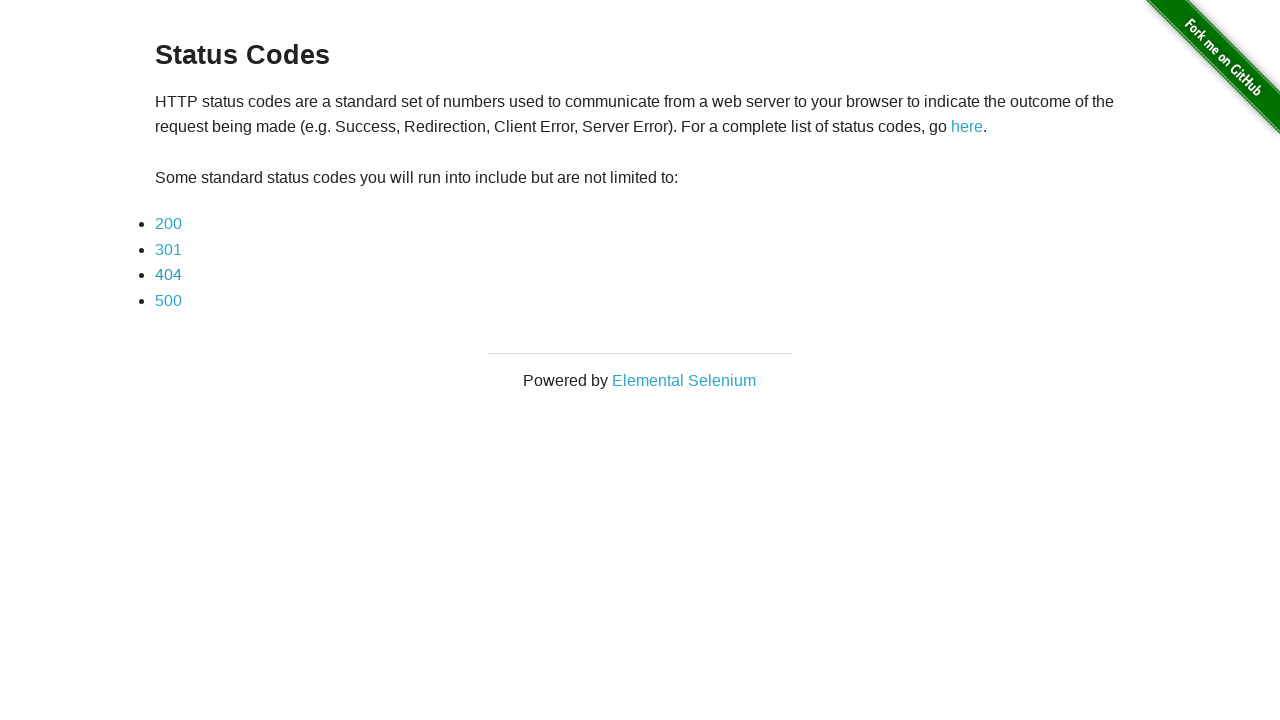

Clicked status 500 link at (168, 300) on xpath=//*[@id='content']/div/ul/li[4]/a
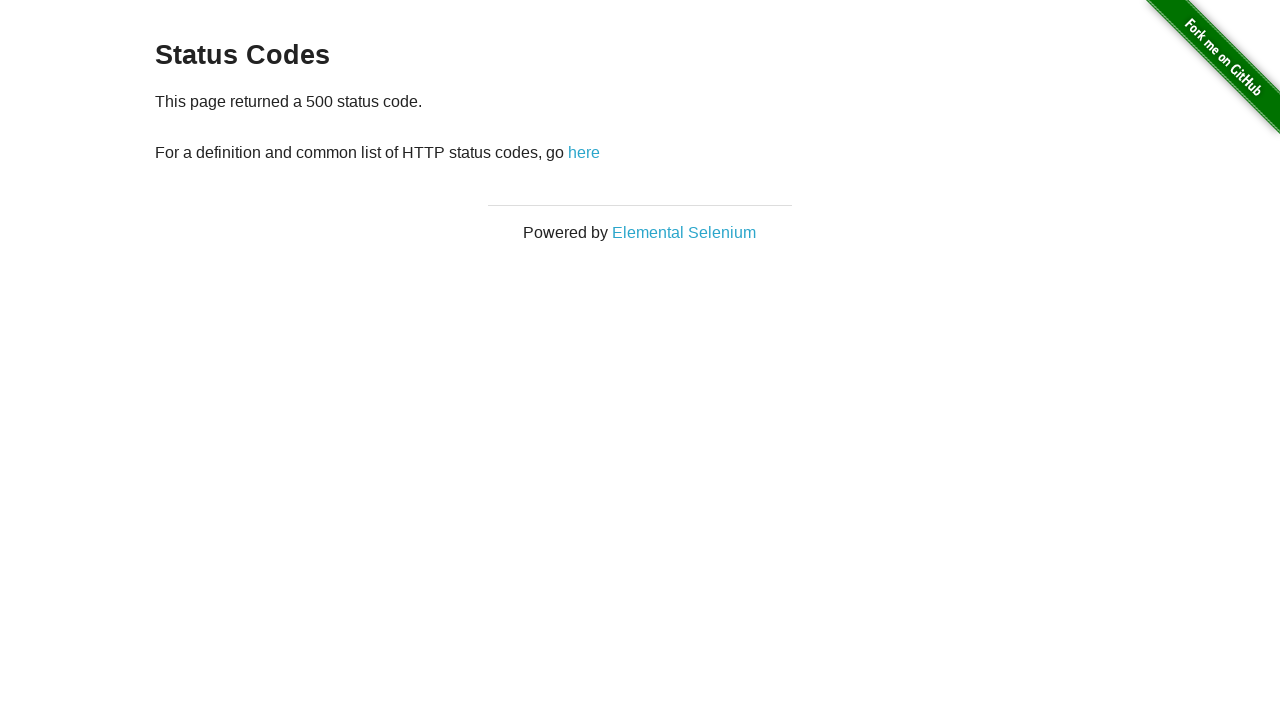

Waited for status code message to load
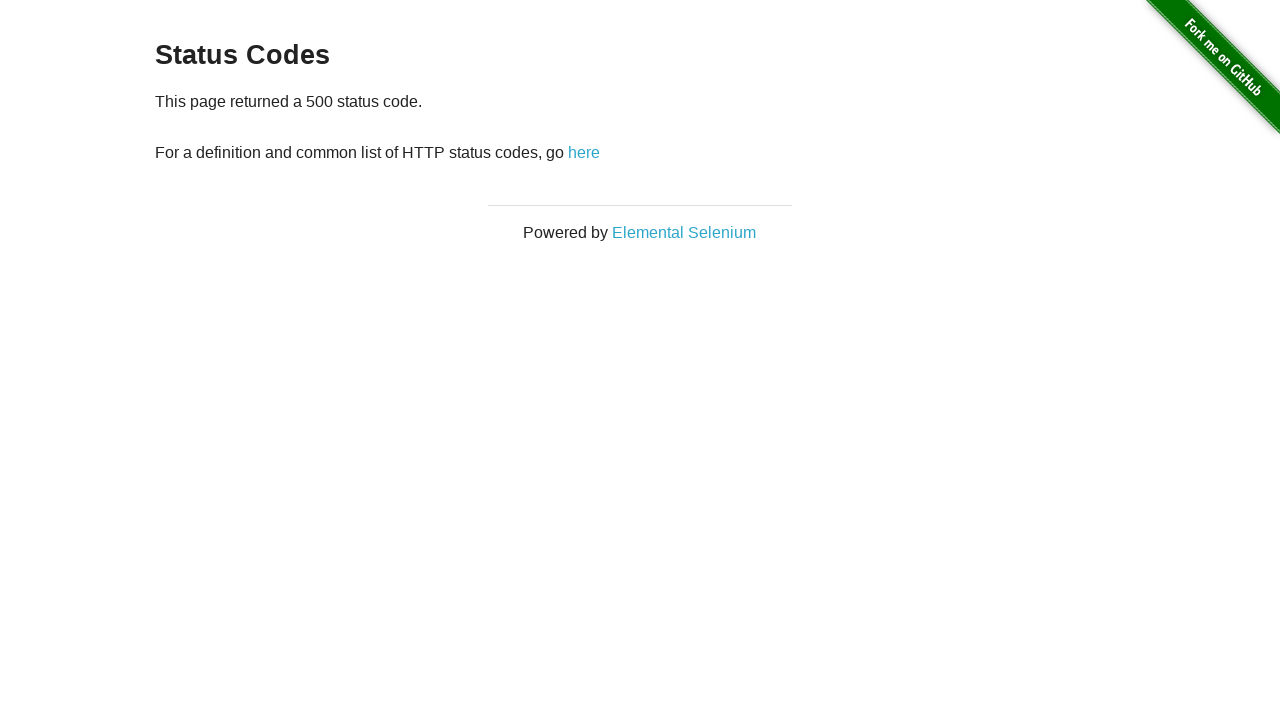

Verified HTTP 500 status code message
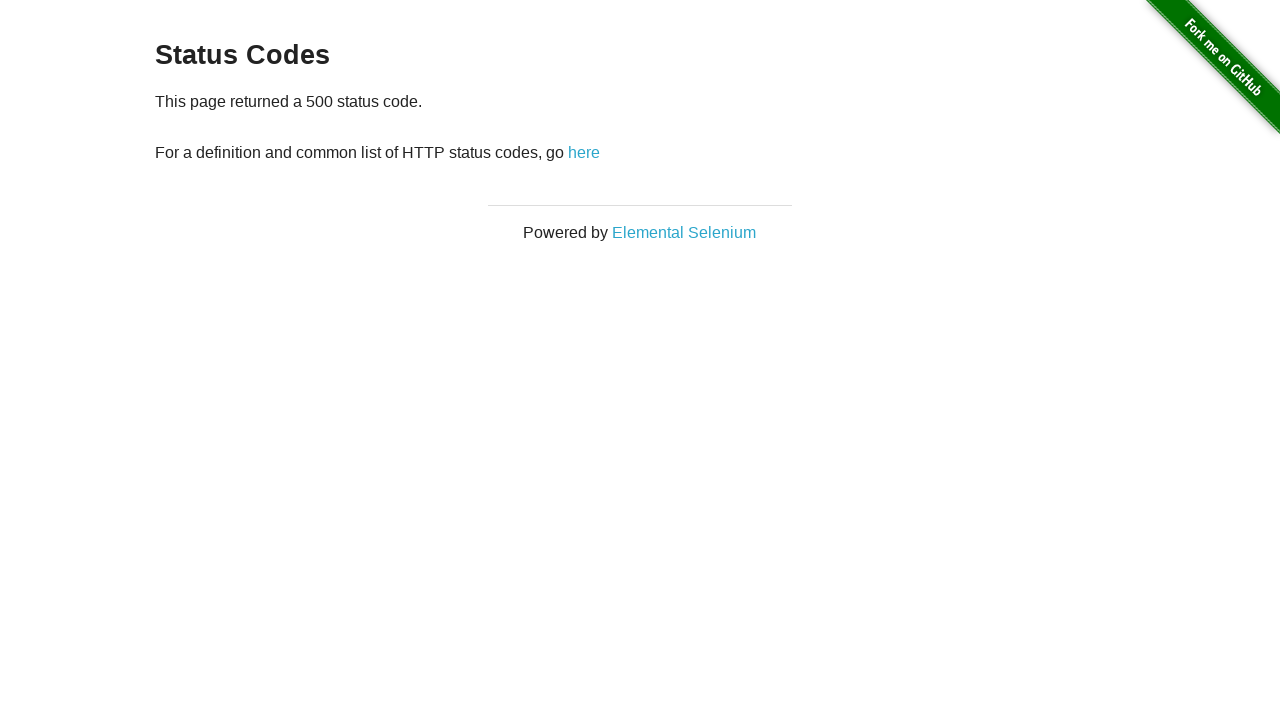

Navigated back to status codes page from 500 page
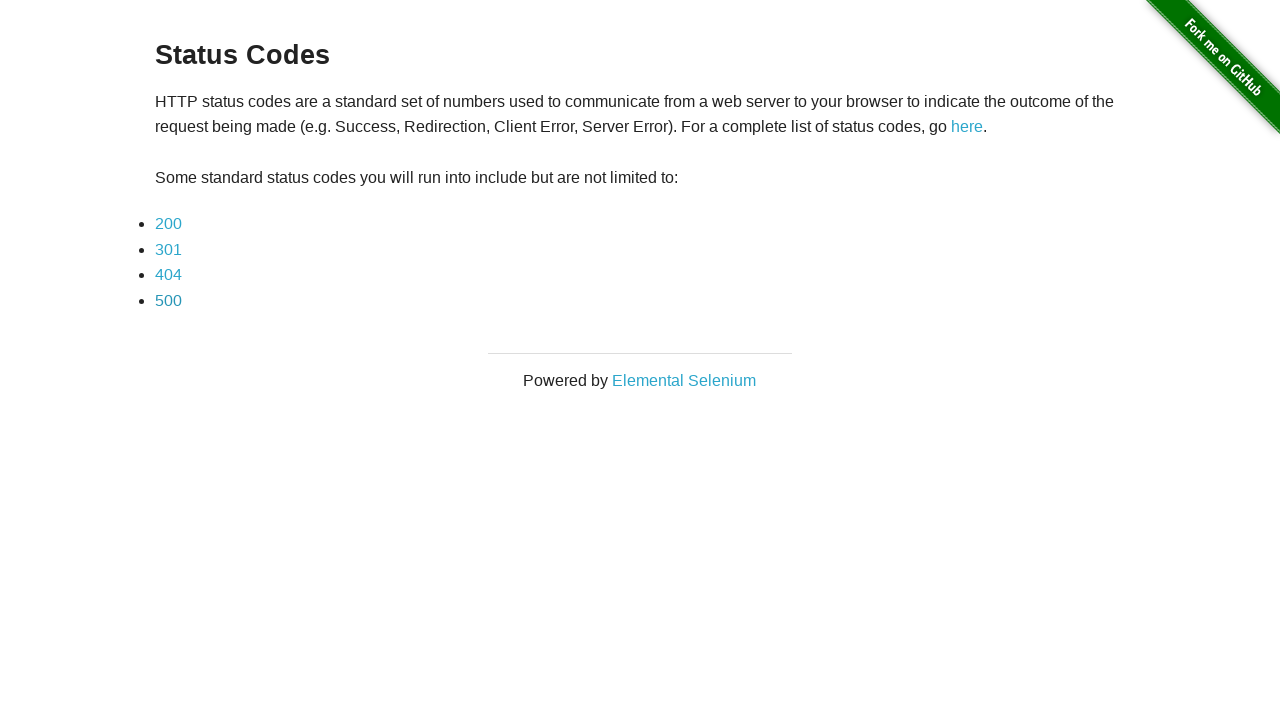

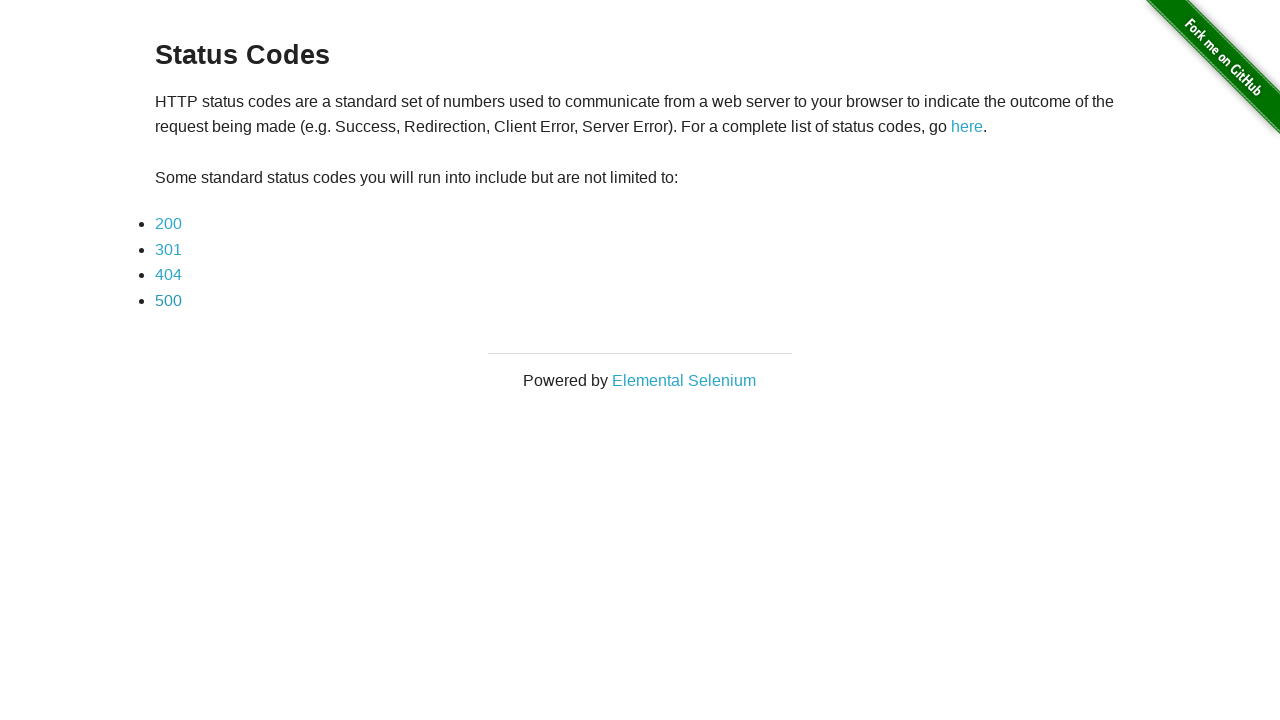